Tests dropdown selection by choosing "Option 2" from a dropdown and verifying the selection was applied correctly

Starting URL: https://the-internet.herokuapp.com/dropdown

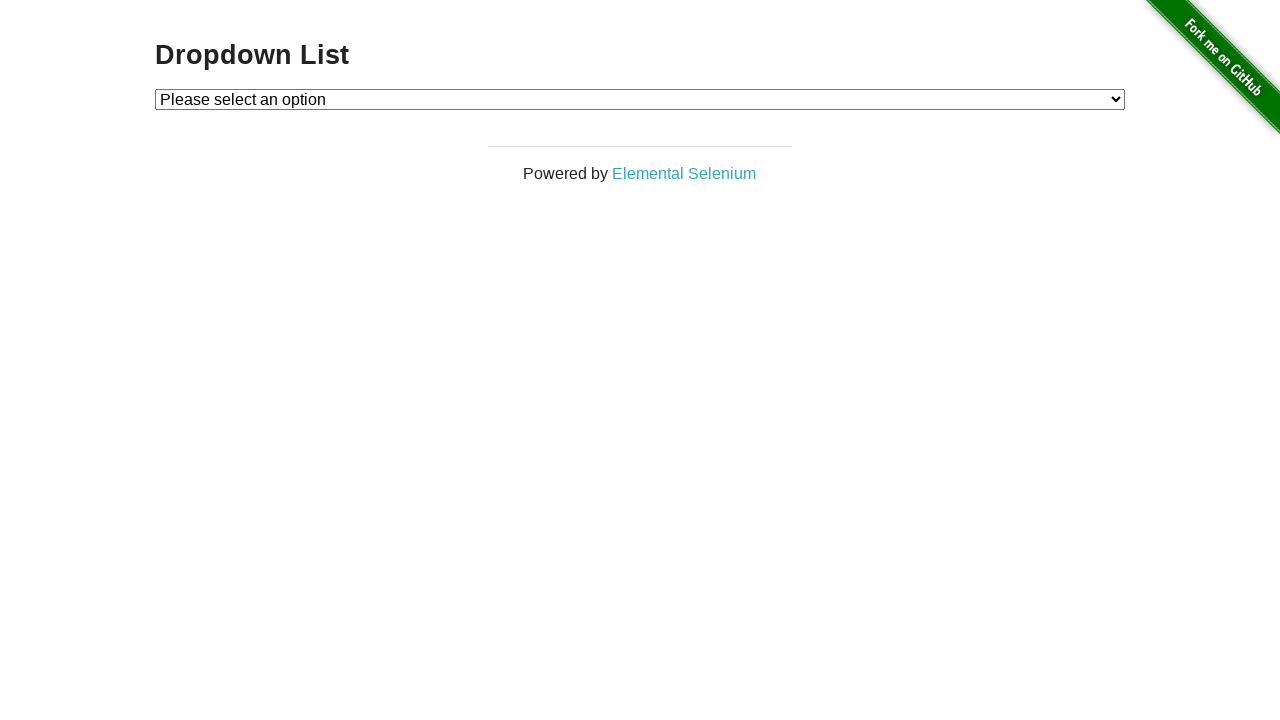

Navigated to dropdown page
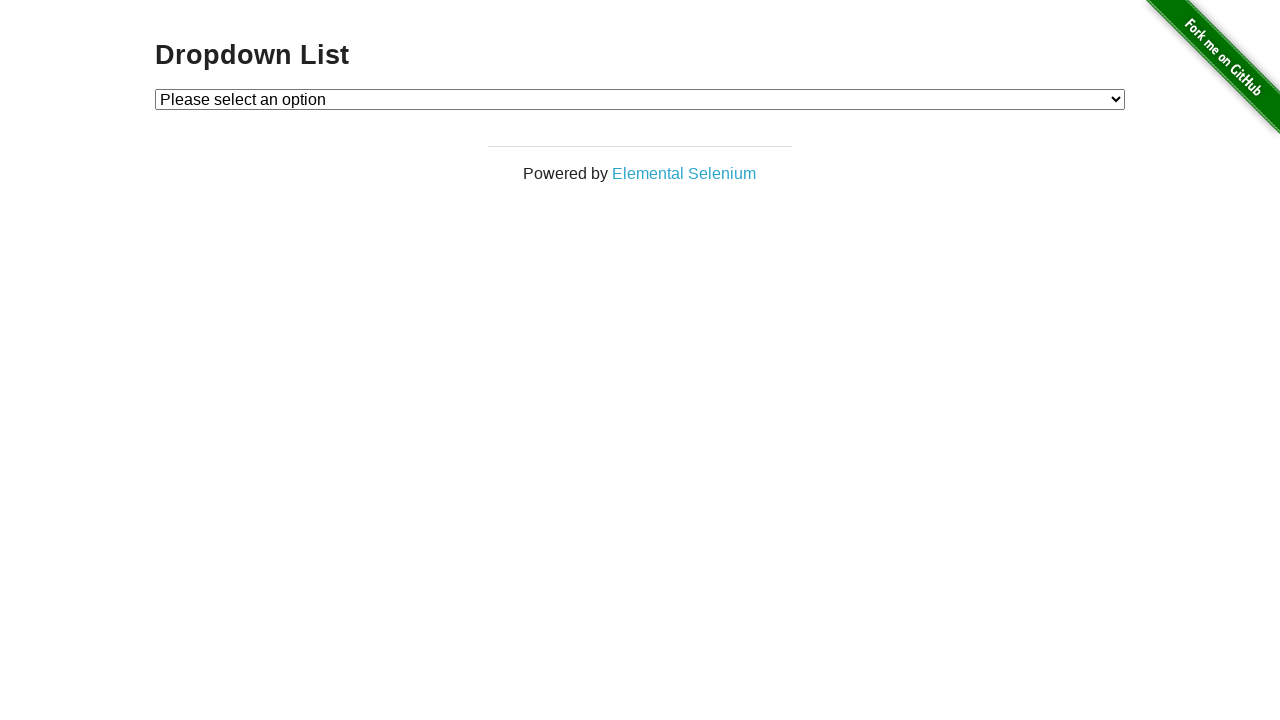

Selected 'Option 2' from dropdown on select[id='dropdown']
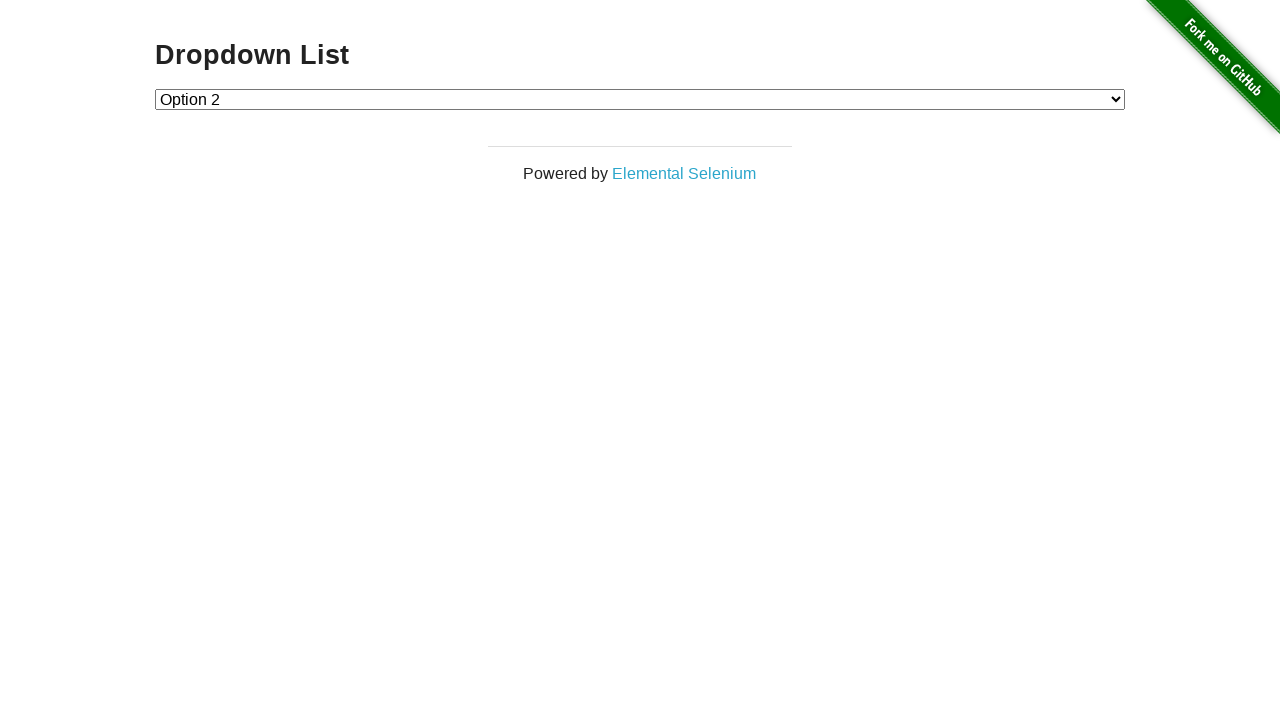

Located selected dropdown option element
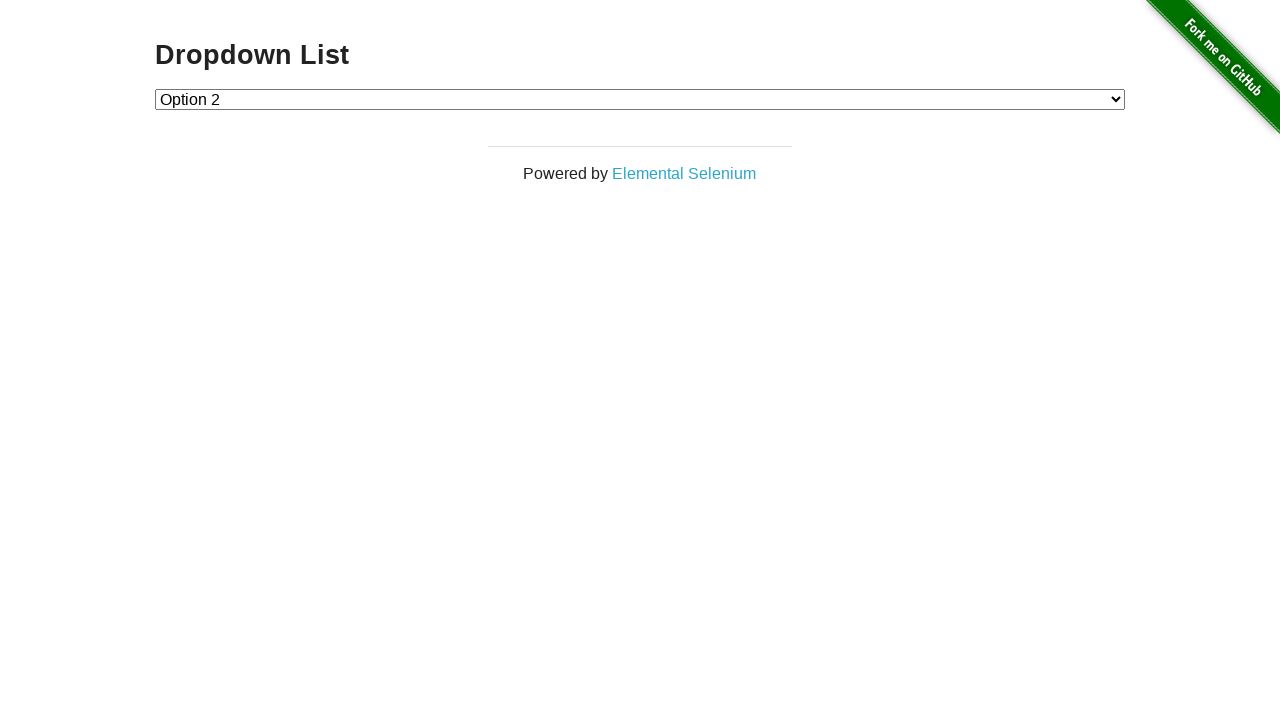

Verified that 'Option 2' is correctly selected
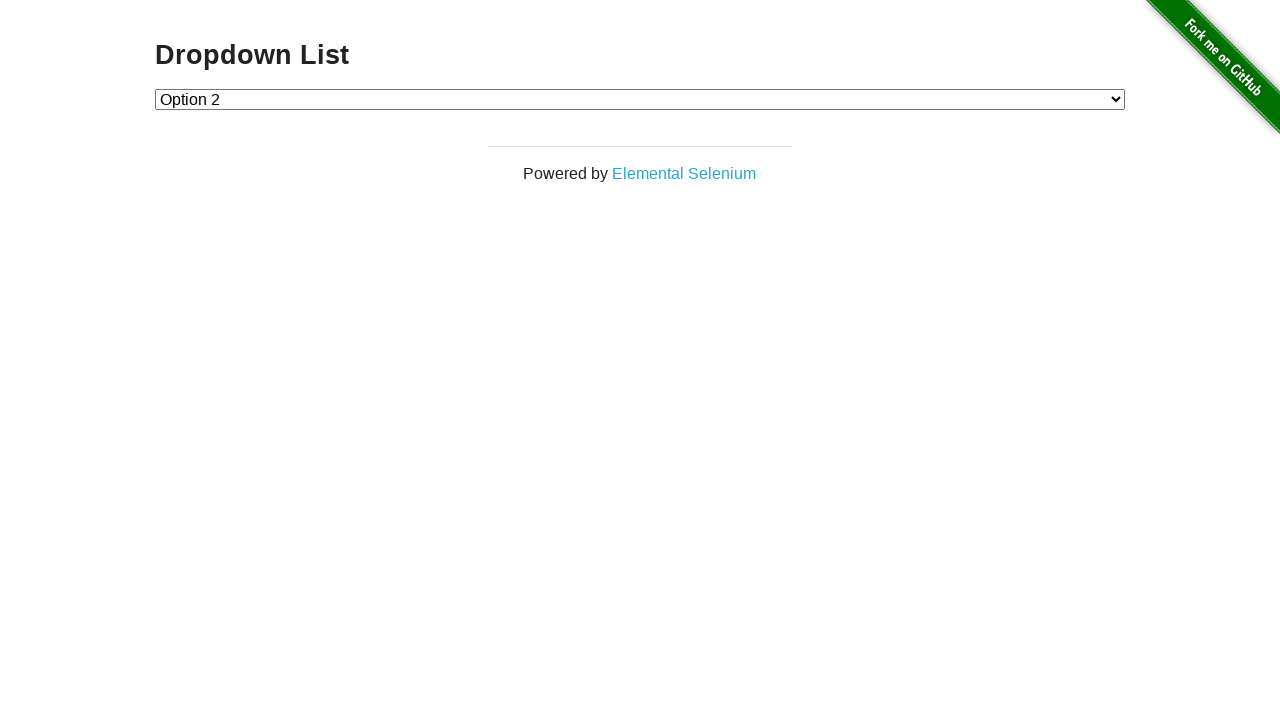

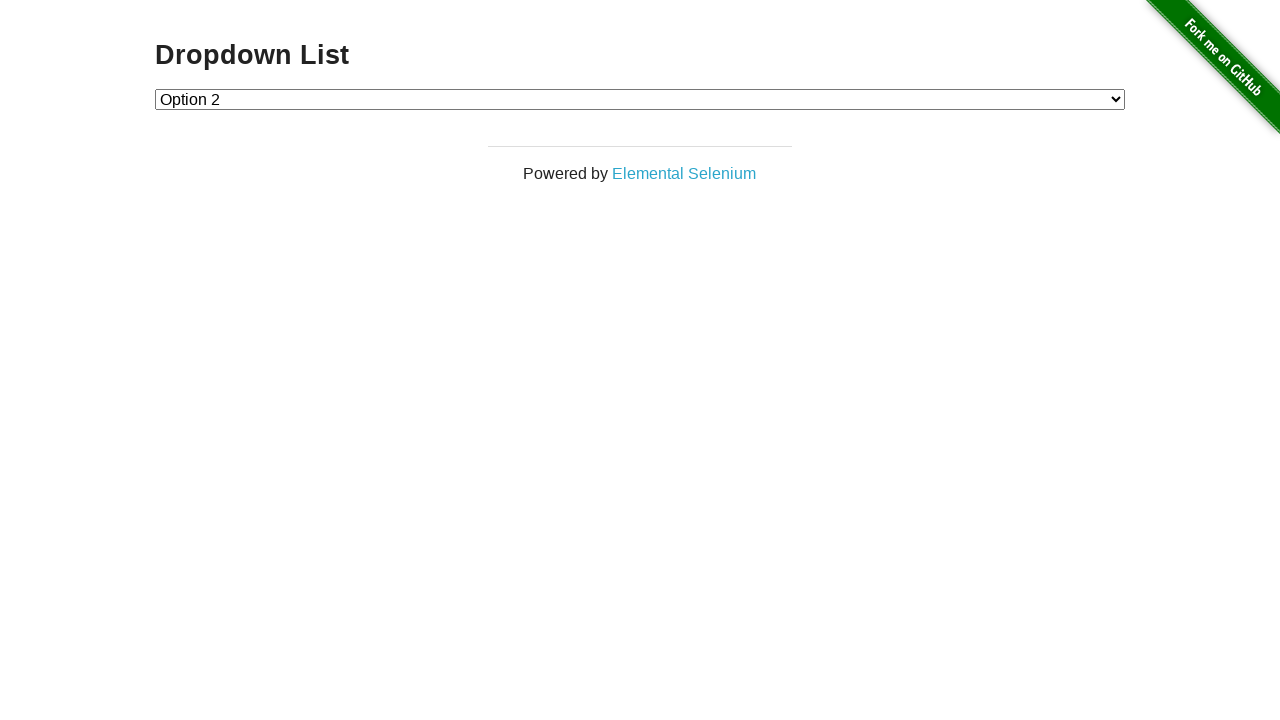